Tests that edits are saved when the input loses focus (blur event)

Starting URL: https://demo.playwright.dev/todomvc

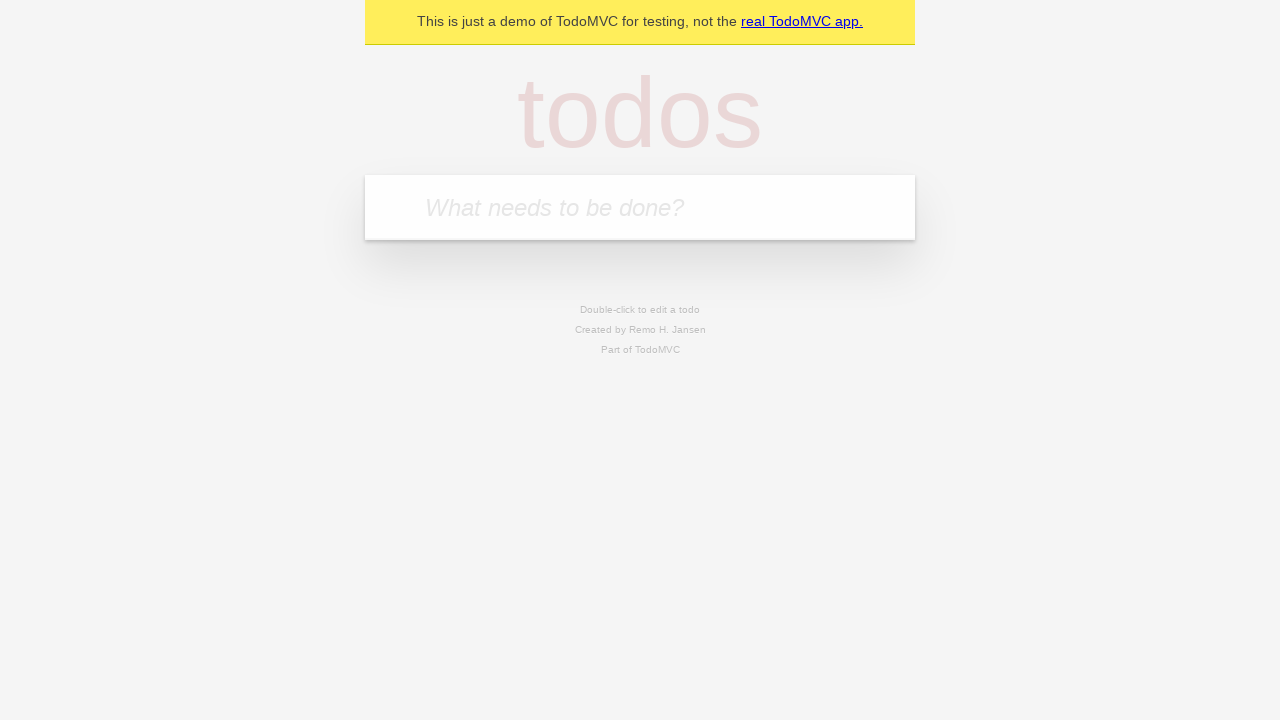

Filled new todo input with 'buy some cheese' on internal:attr=[placeholder="What needs to be done?"i]
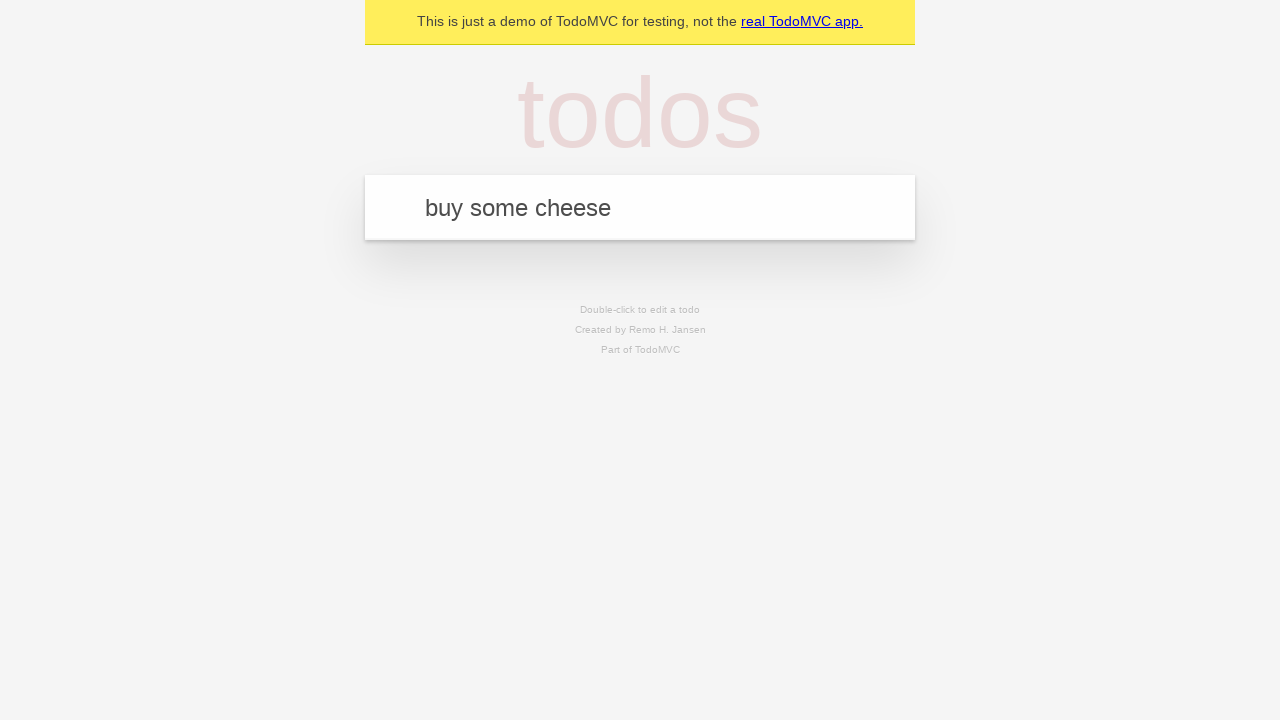

Pressed Enter to create todo 'buy some cheese' on internal:attr=[placeholder="What needs to be done?"i]
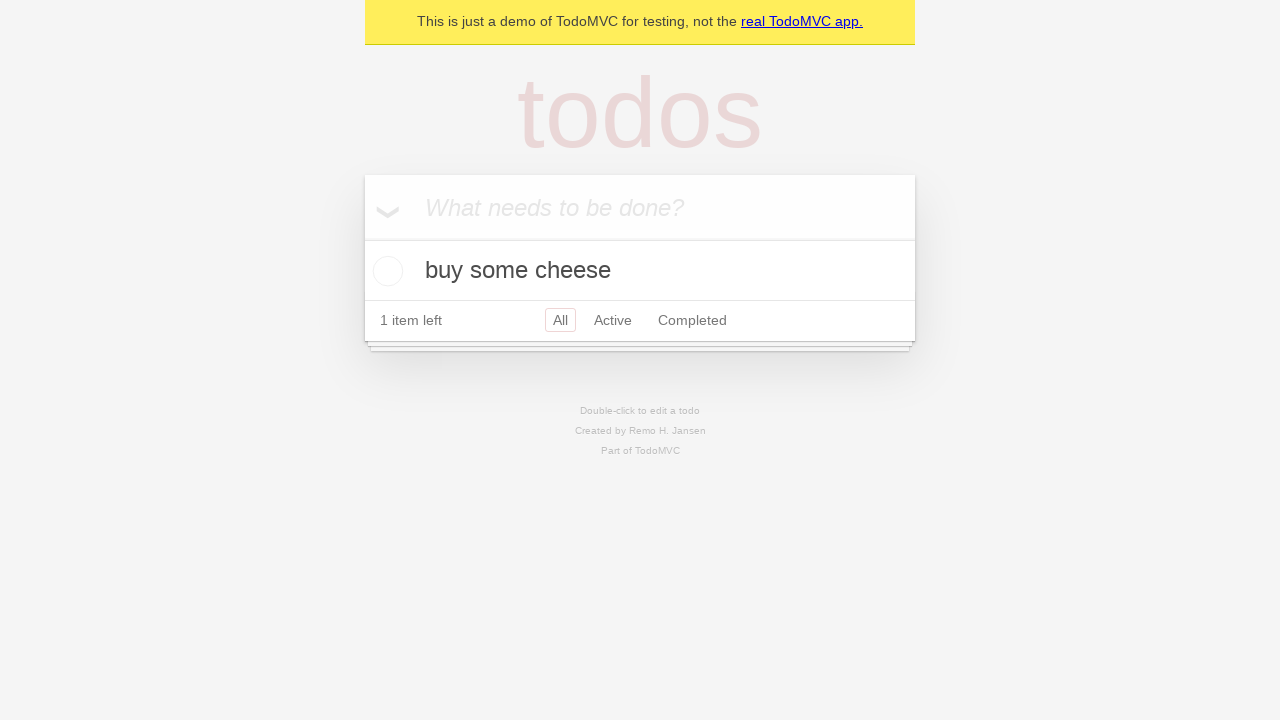

Filled new todo input with 'feed the cat' on internal:attr=[placeholder="What needs to be done?"i]
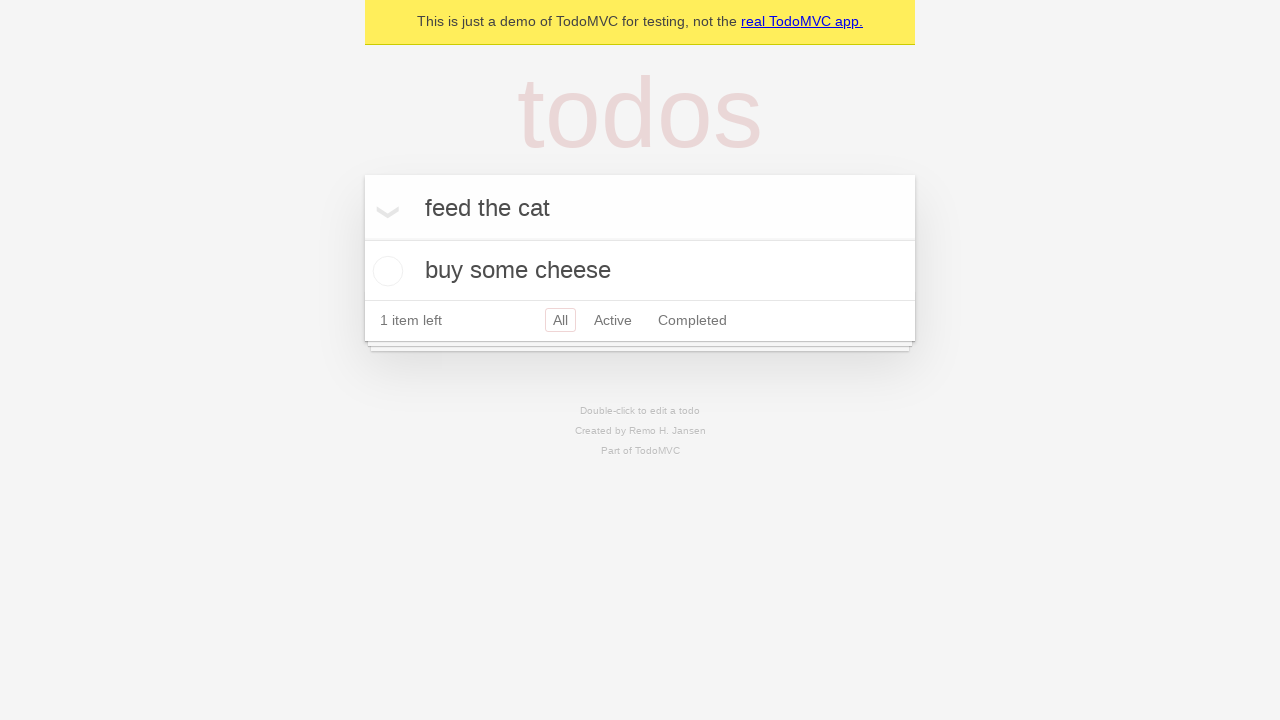

Pressed Enter to create todo 'feed the cat' on internal:attr=[placeholder="What needs to be done?"i]
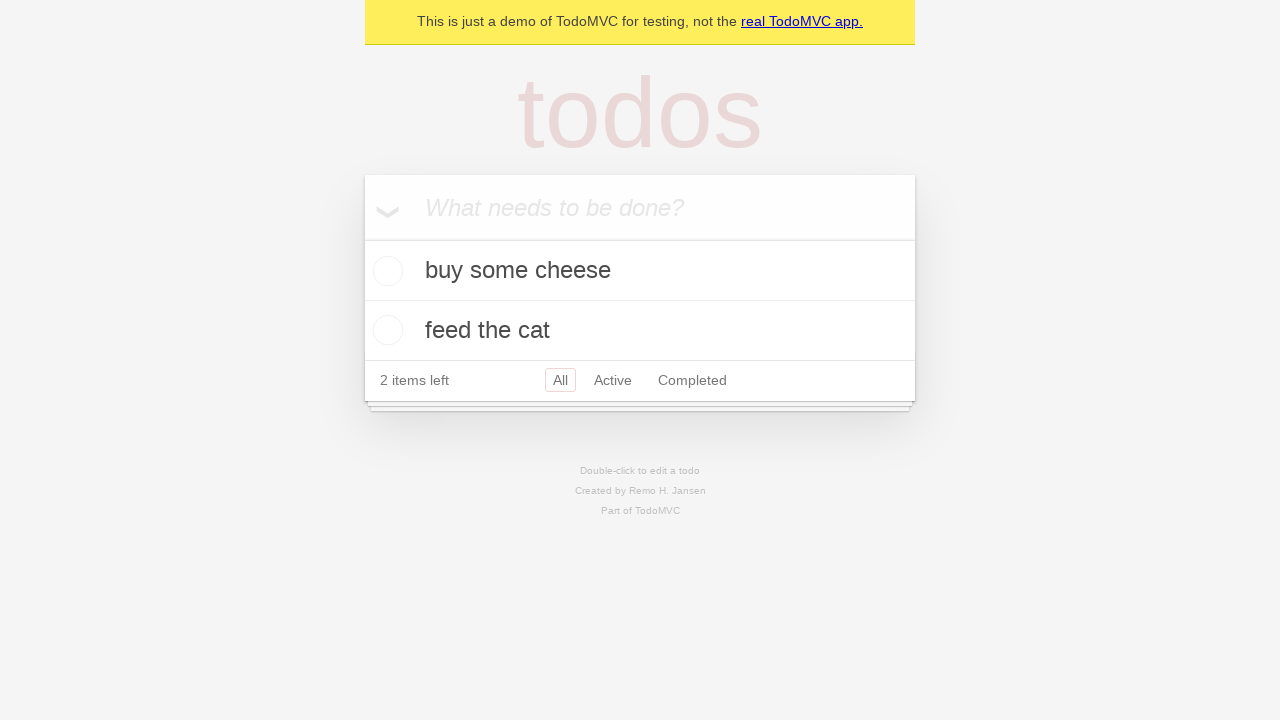

Filled new todo input with 'book a doctors appointment' on internal:attr=[placeholder="What needs to be done?"i]
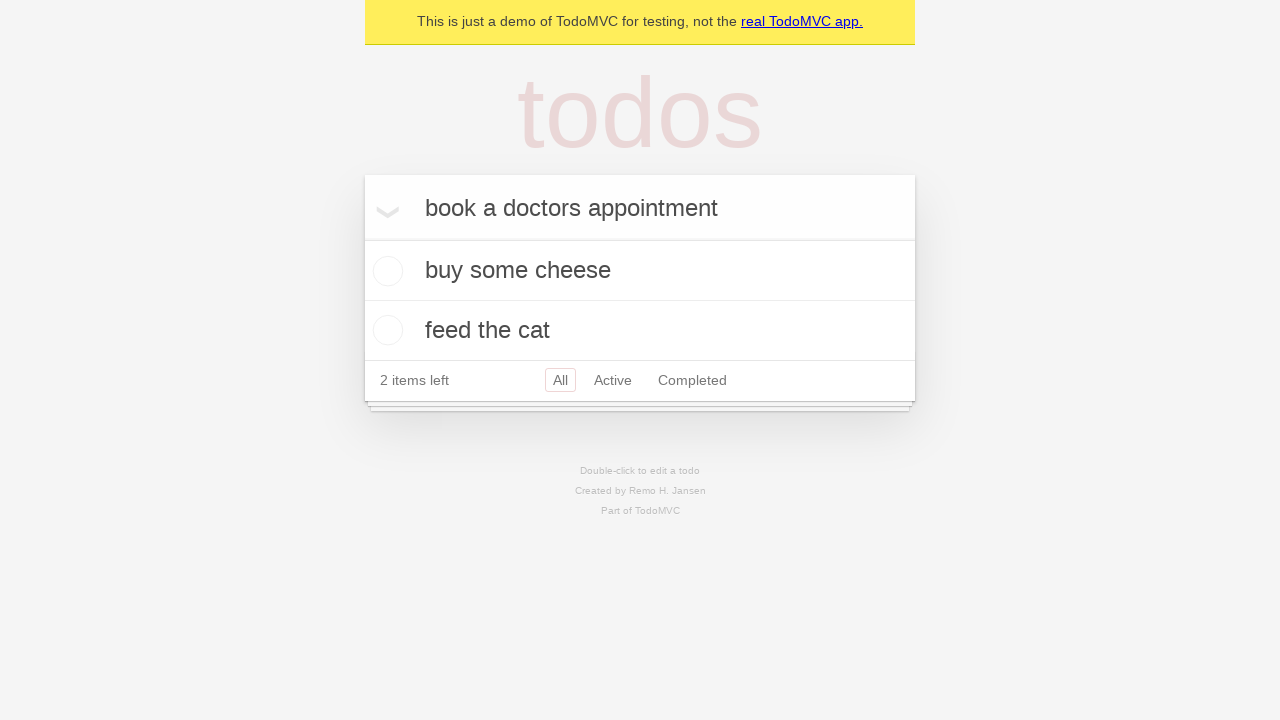

Pressed Enter to create todo 'book a doctors appointment' on internal:attr=[placeholder="What needs to be done?"i]
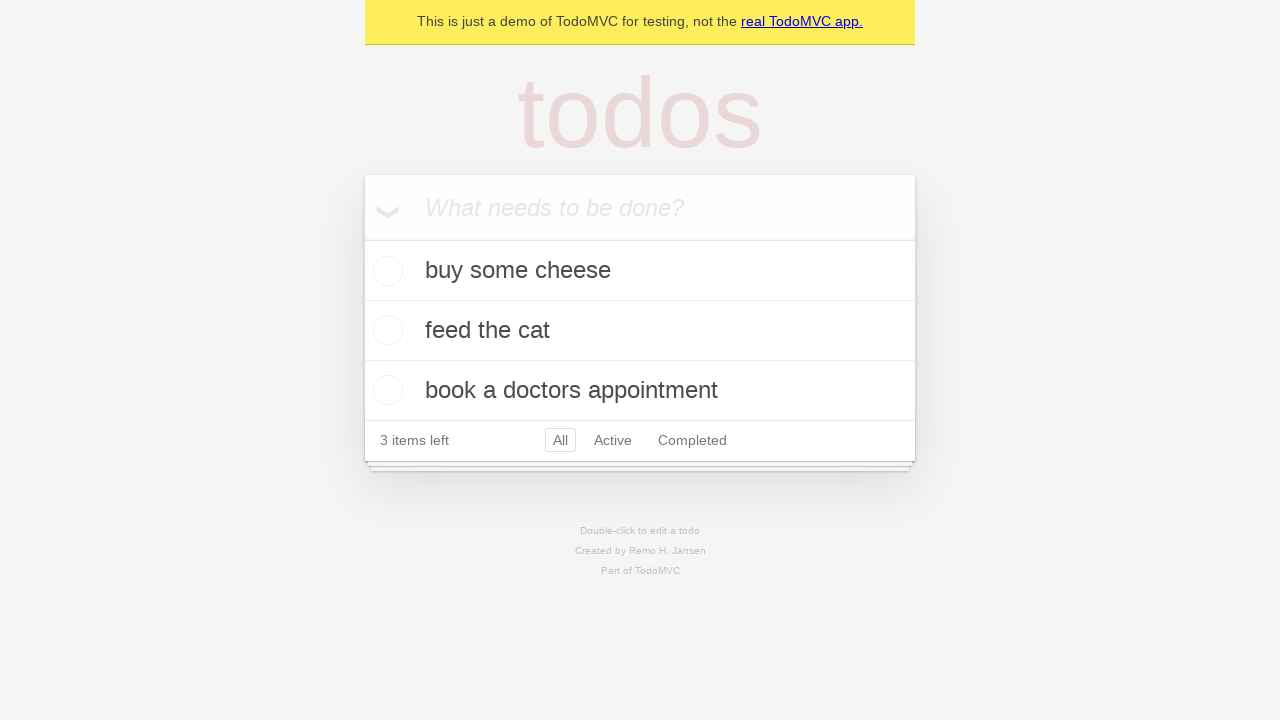

Double-clicked second todo item to enter edit mode at (640, 331) on internal:testid=[data-testid="todo-item"s] >> nth=1
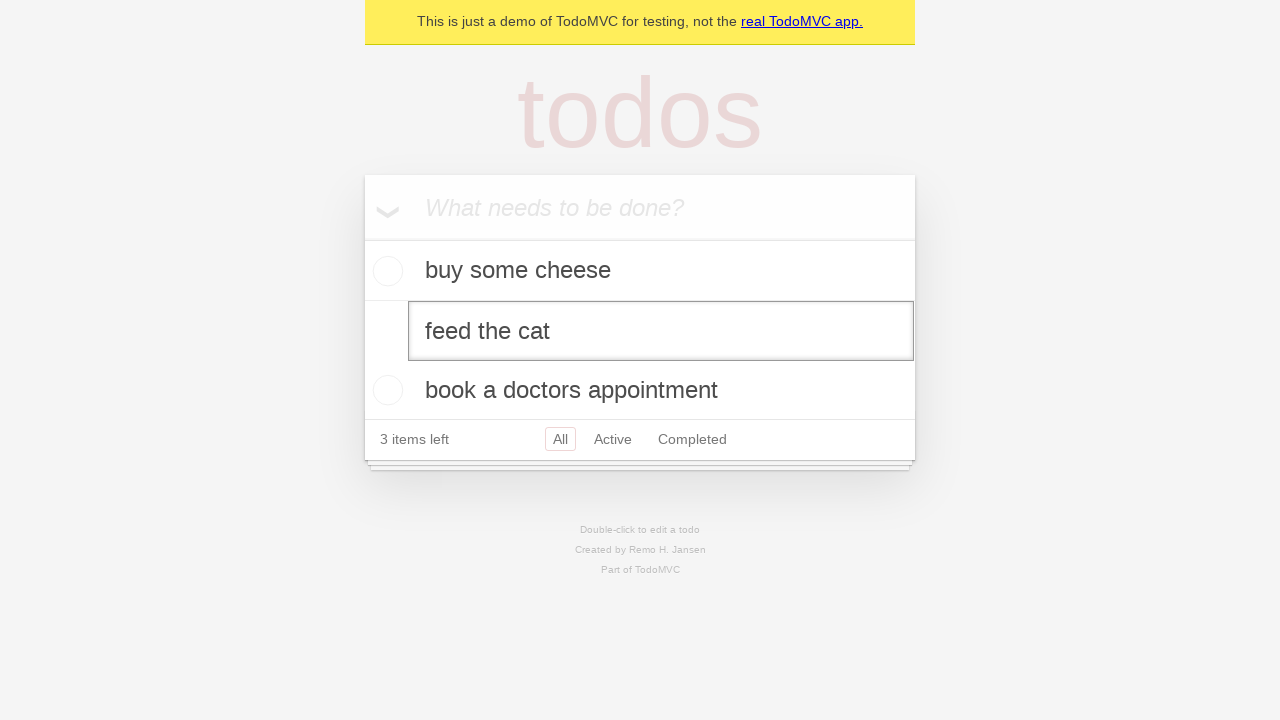

Filled edit input with 'buy some sausages' on internal:testid=[data-testid="todo-item"s] >> nth=1 >> internal:role=textbox[nam
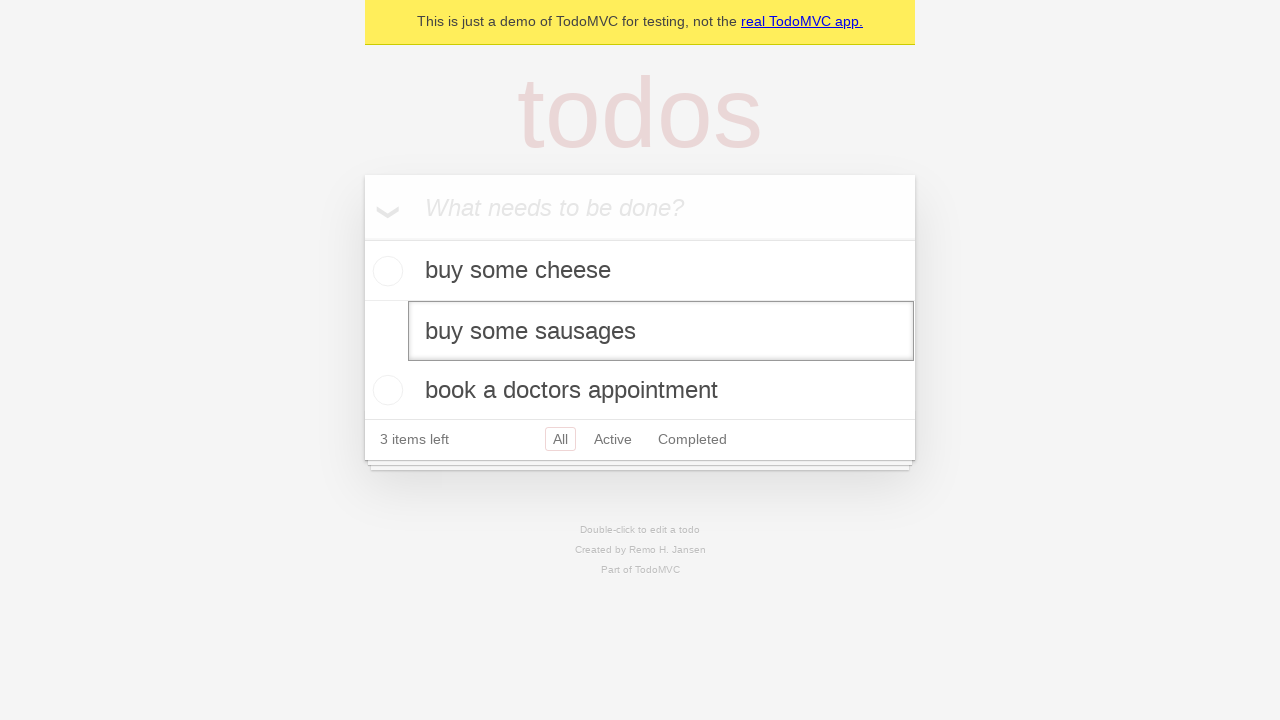

Dispatched blur event to save edit changes
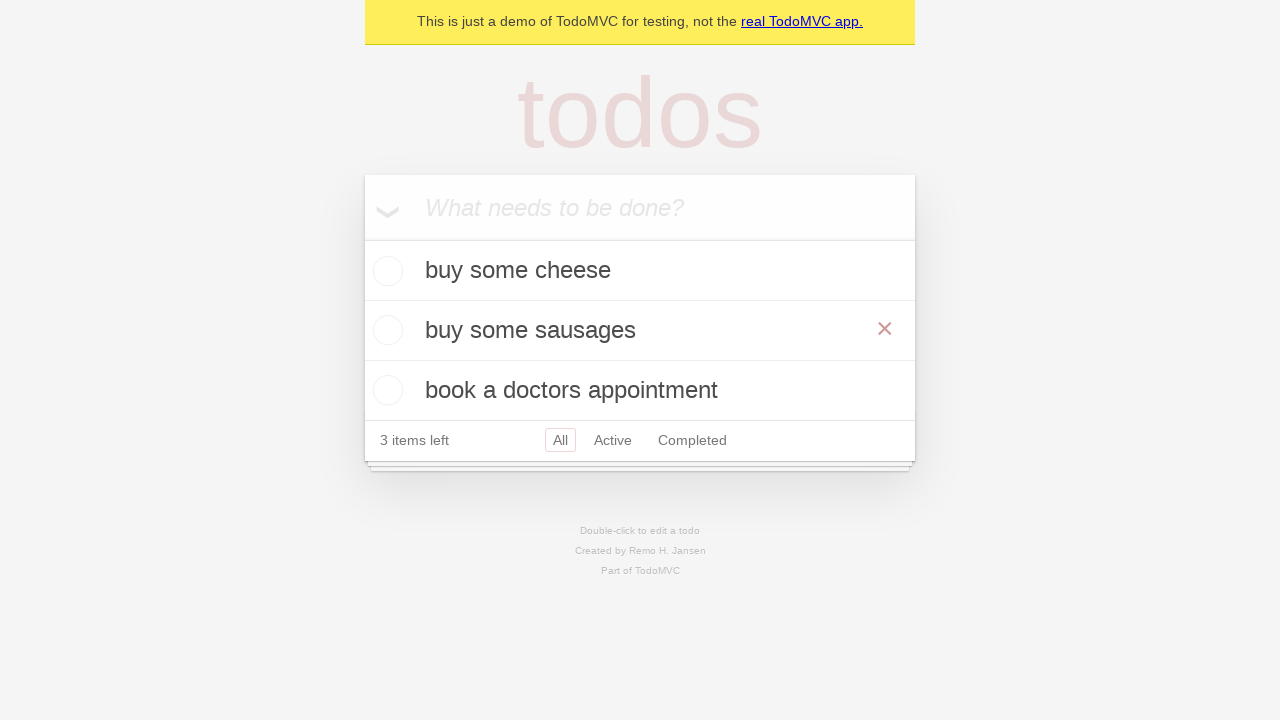

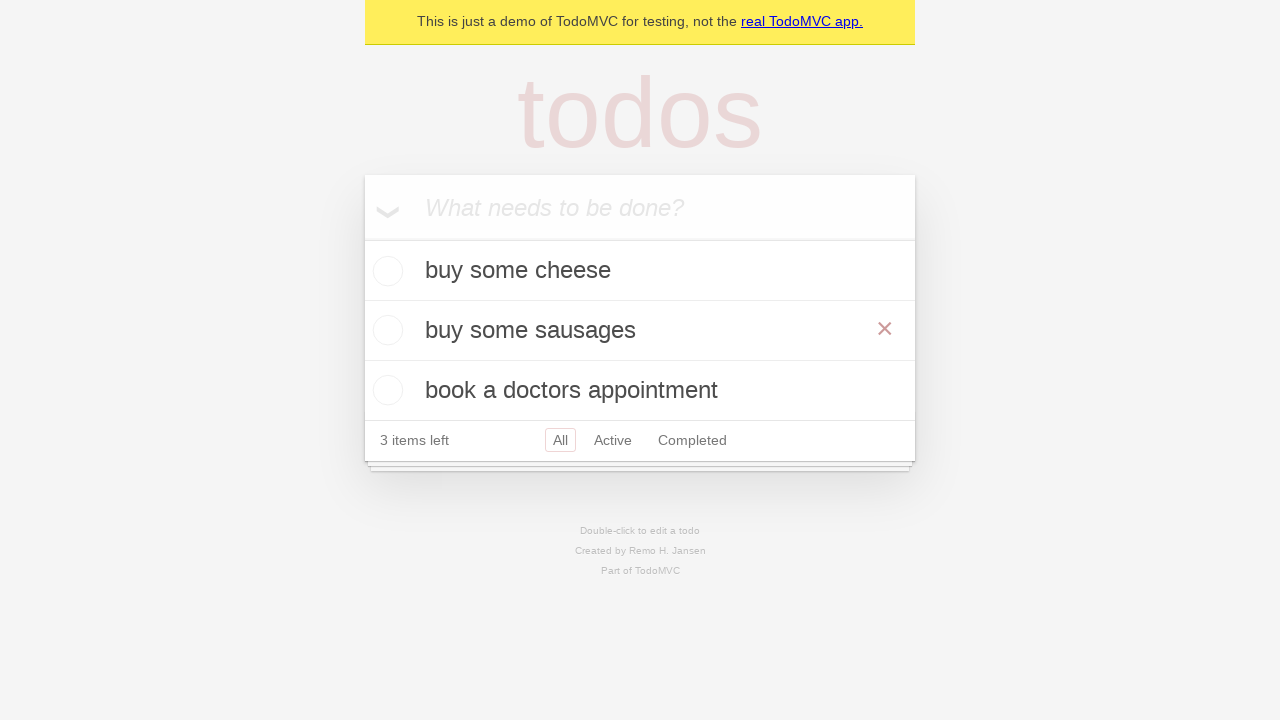